Tests radio button functionality by clicking the Hockey radio button and then iterating through all sport radio buttons to verify selection behavior

Starting URL: https://practice.cydeo.com/radio_buttons

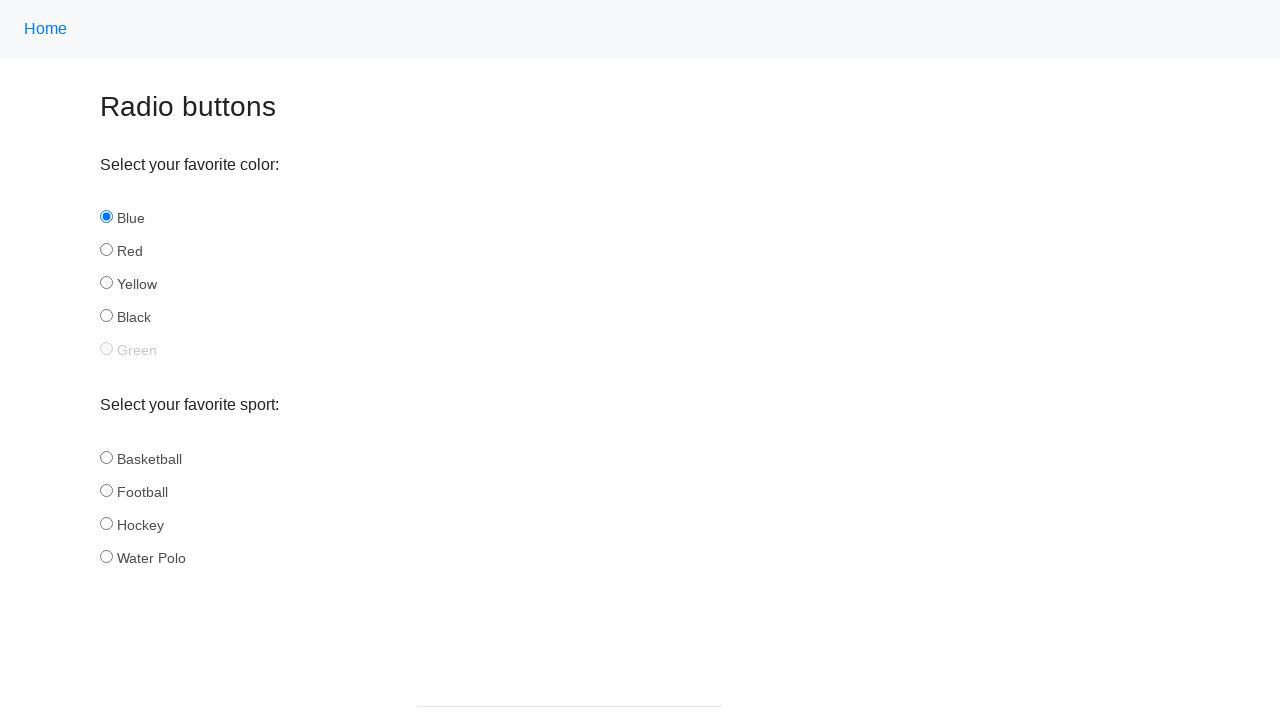

Clicked the Hockey radio button at (106, 523) on input#hockey
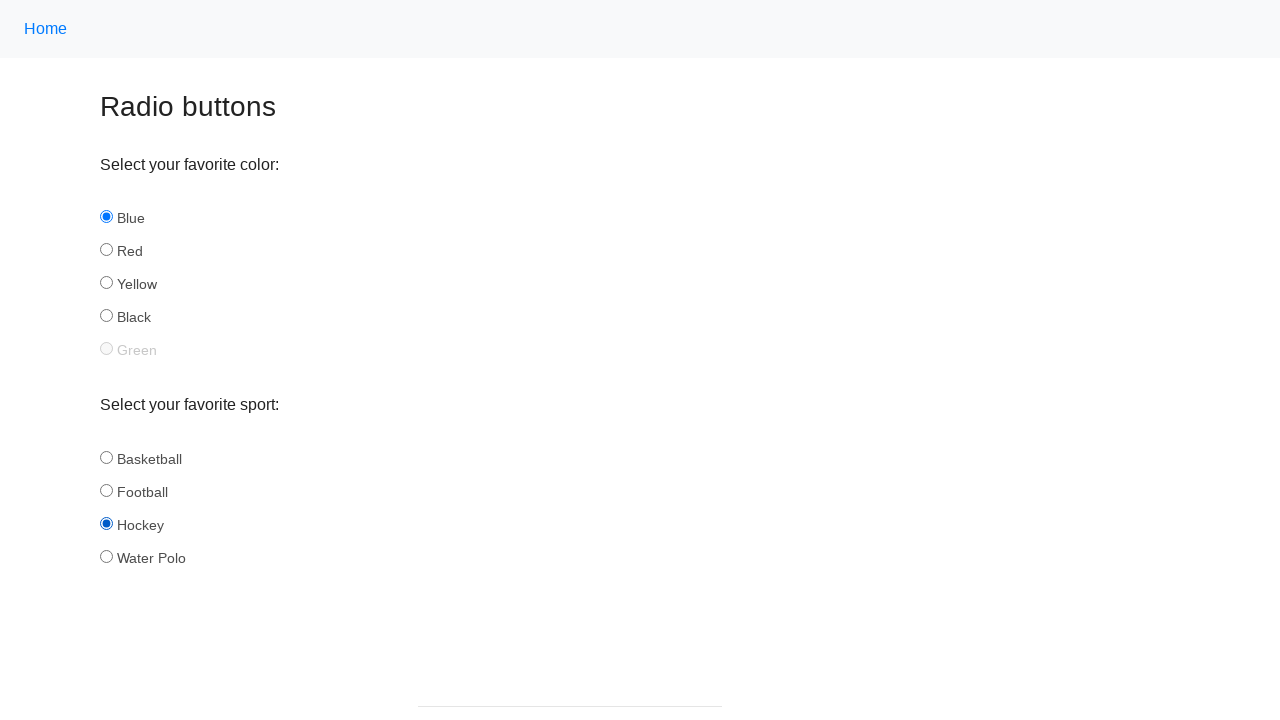

Located Hockey radio button for verification
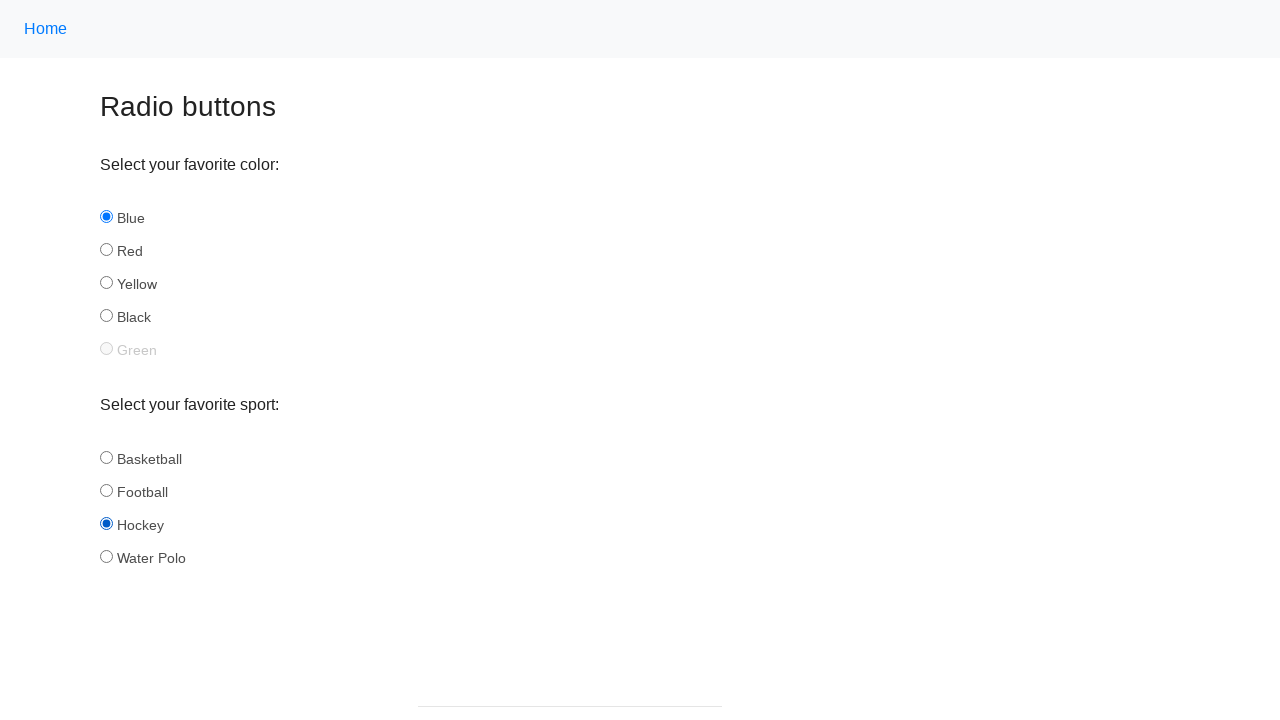

Verified Hockey radio button is selected
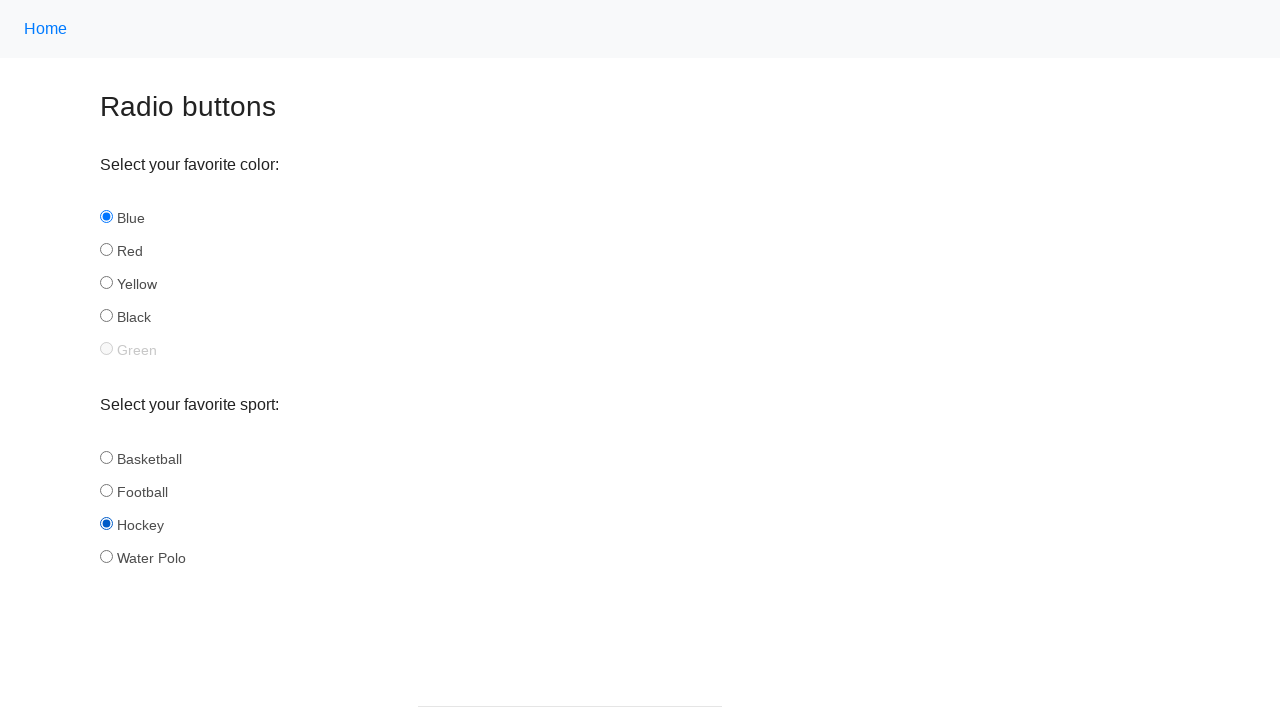

Located all sport radio buttons
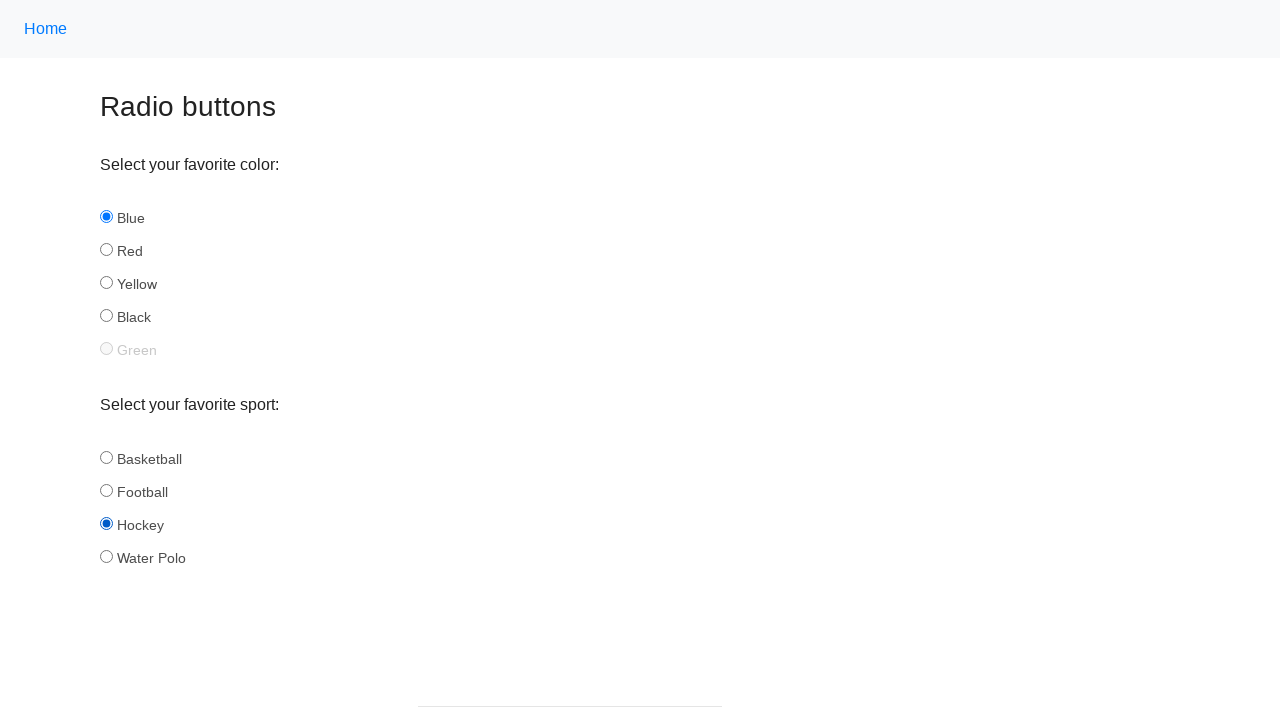

Clicked a sport radio button at (106, 457) on input[name='sport'] >> nth=0
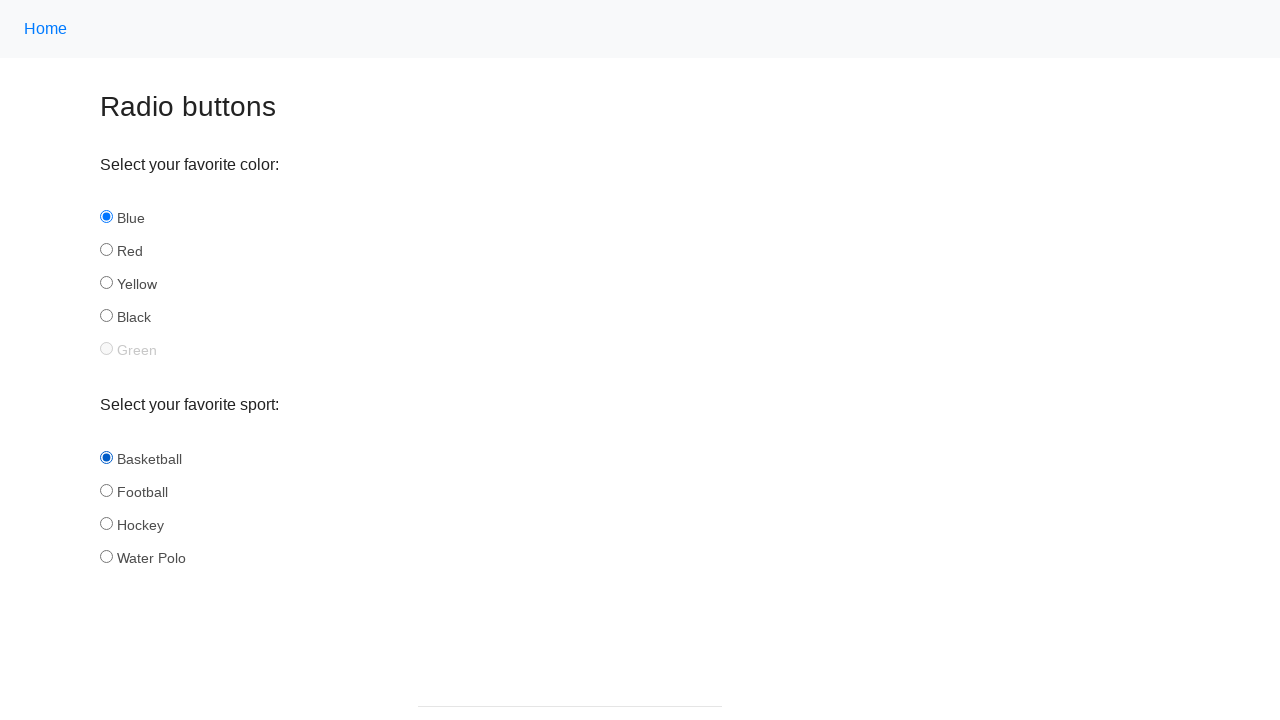

Retrieved id attribute: basketball
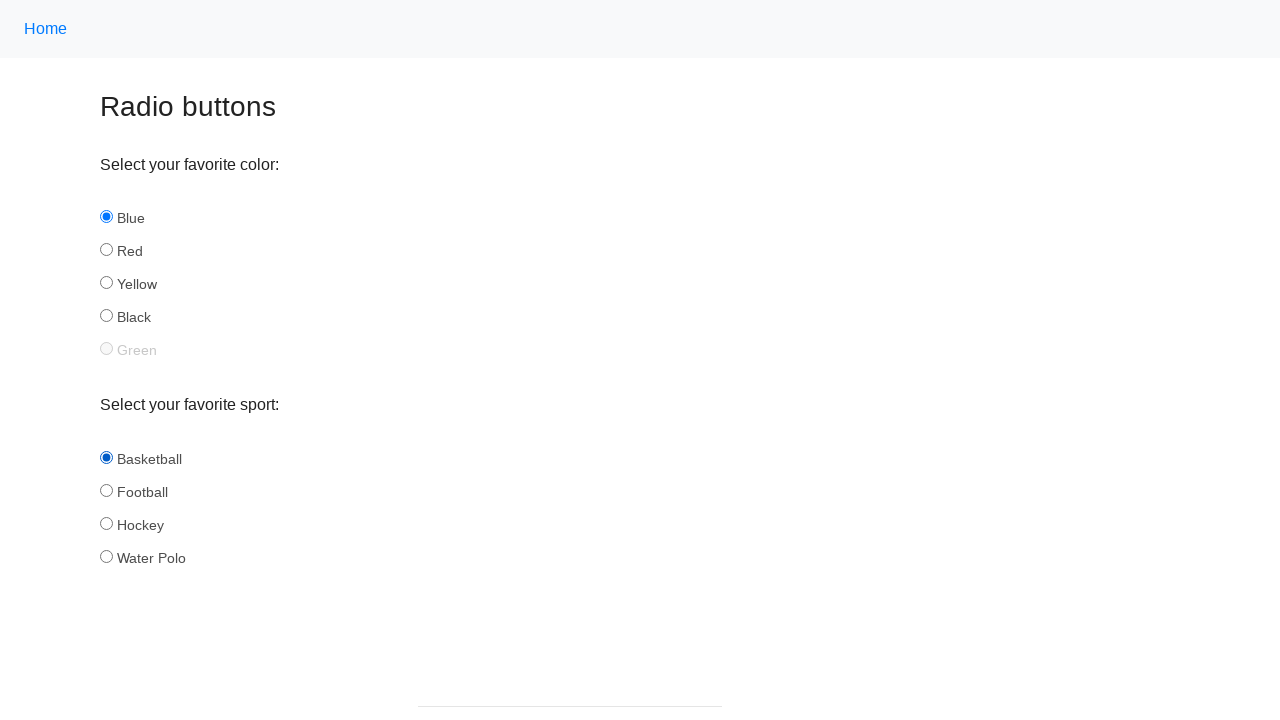

Verified basketball radio button is selected
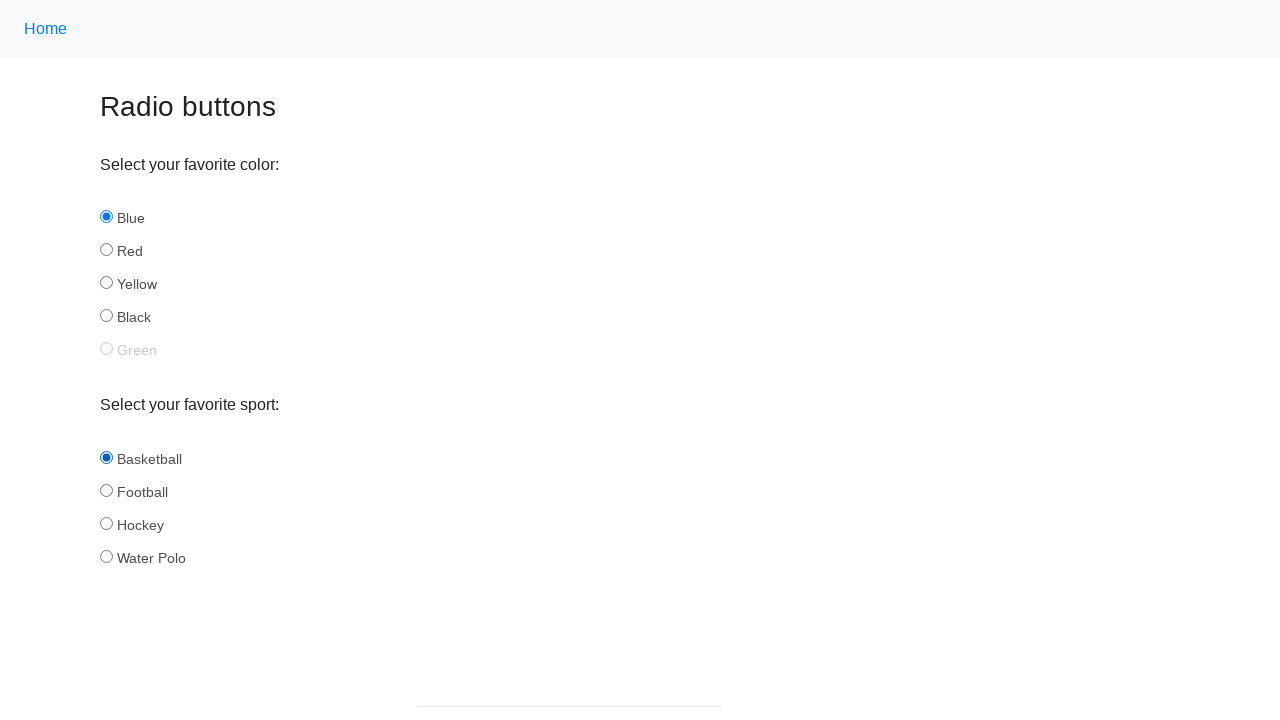

Clicked a sport radio button at (106, 490) on input[name='sport'] >> nth=1
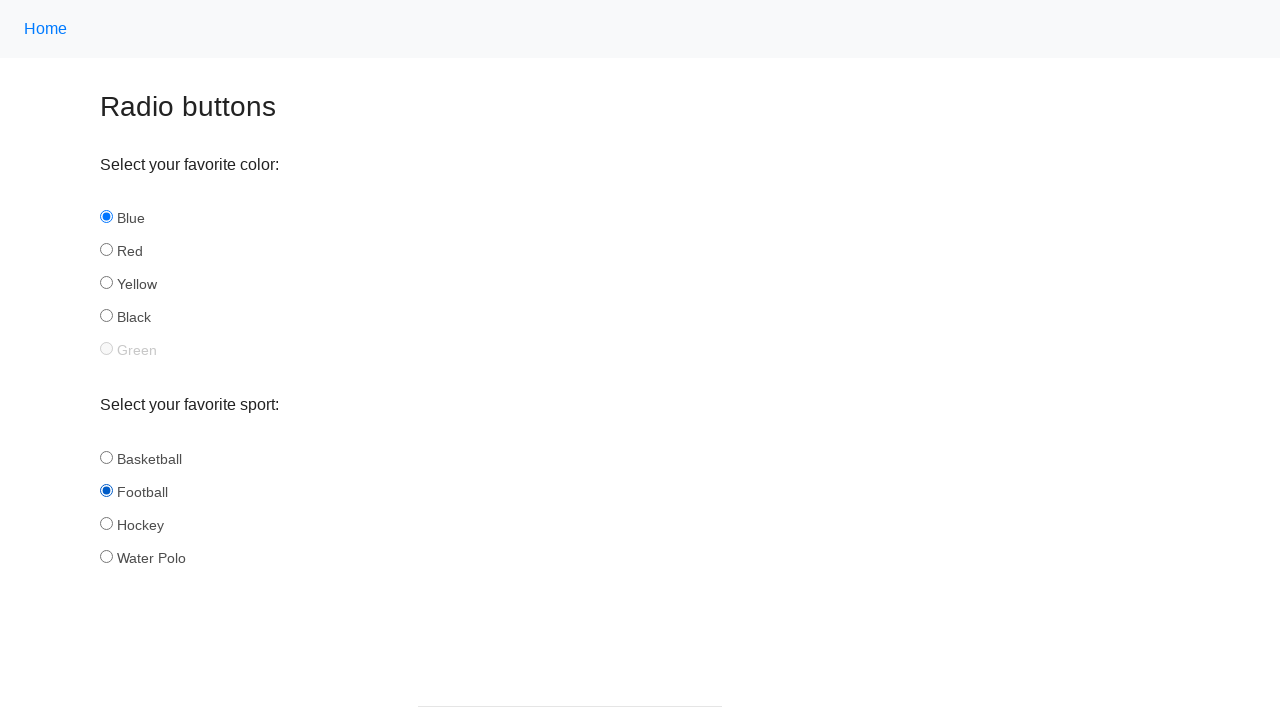

Retrieved id attribute: football
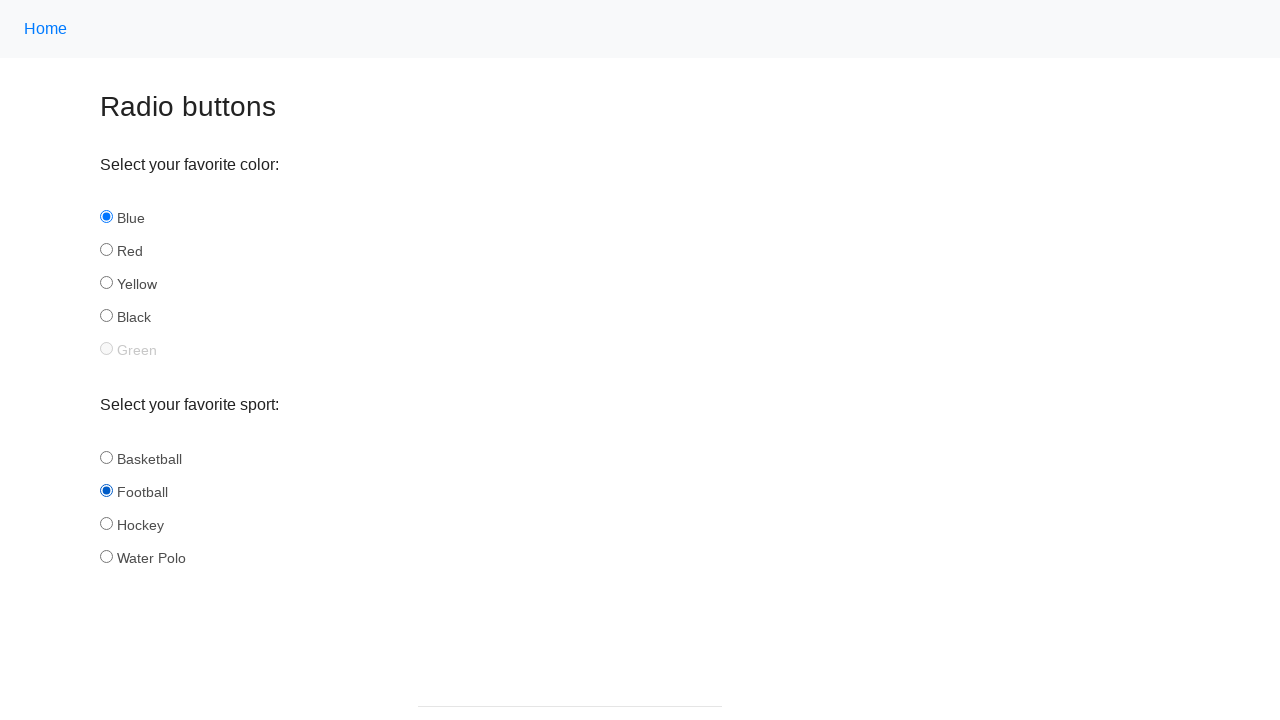

Verified football radio button is selected
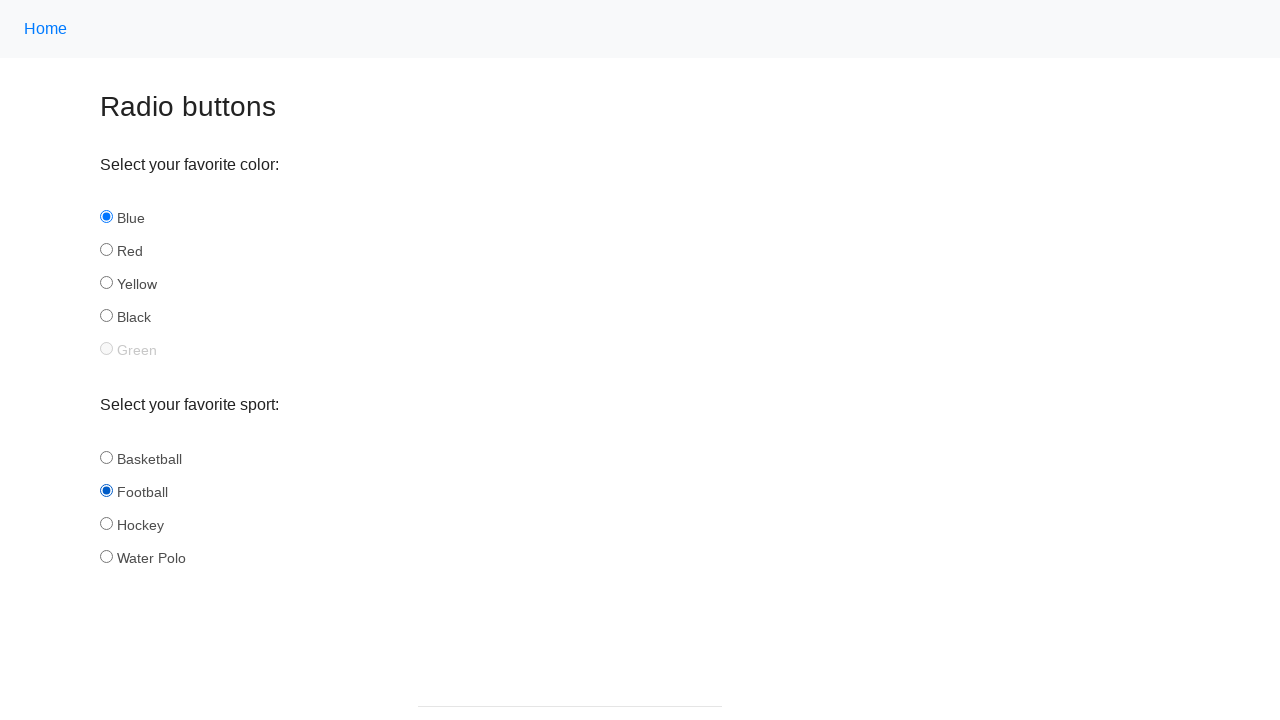

Clicked a sport radio button at (106, 523) on input[name='sport'] >> nth=2
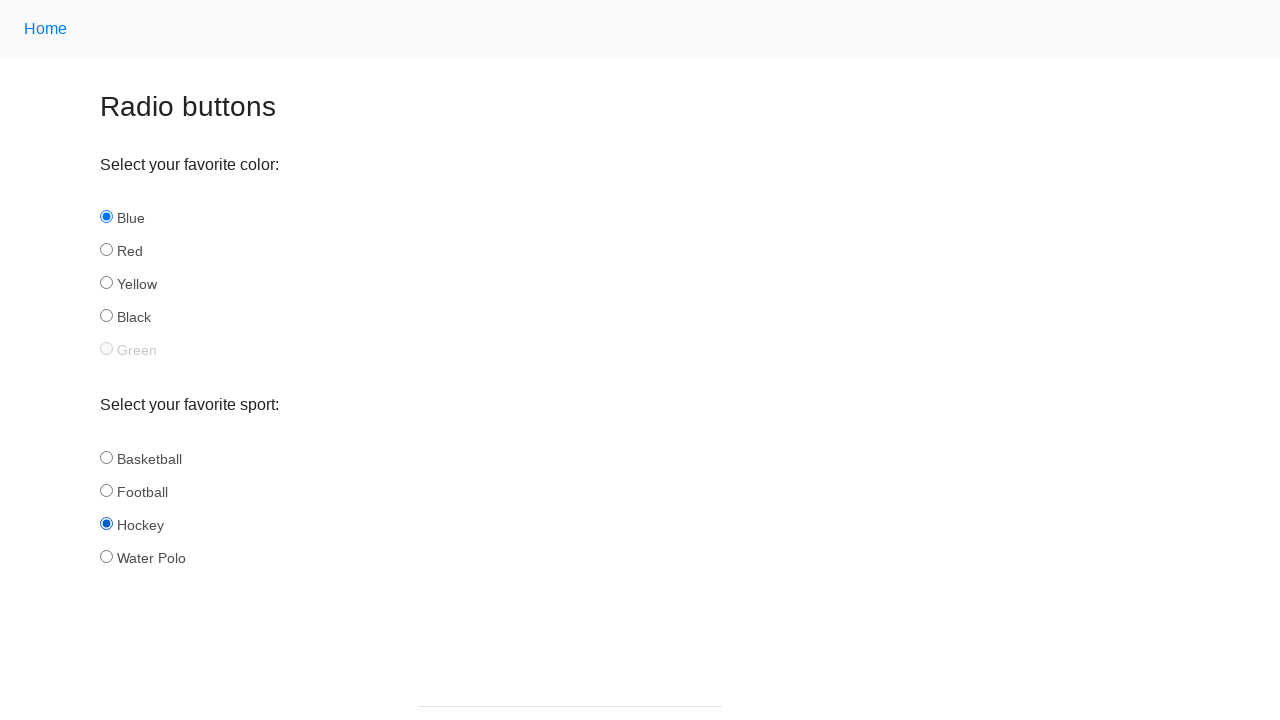

Retrieved id attribute: hockey
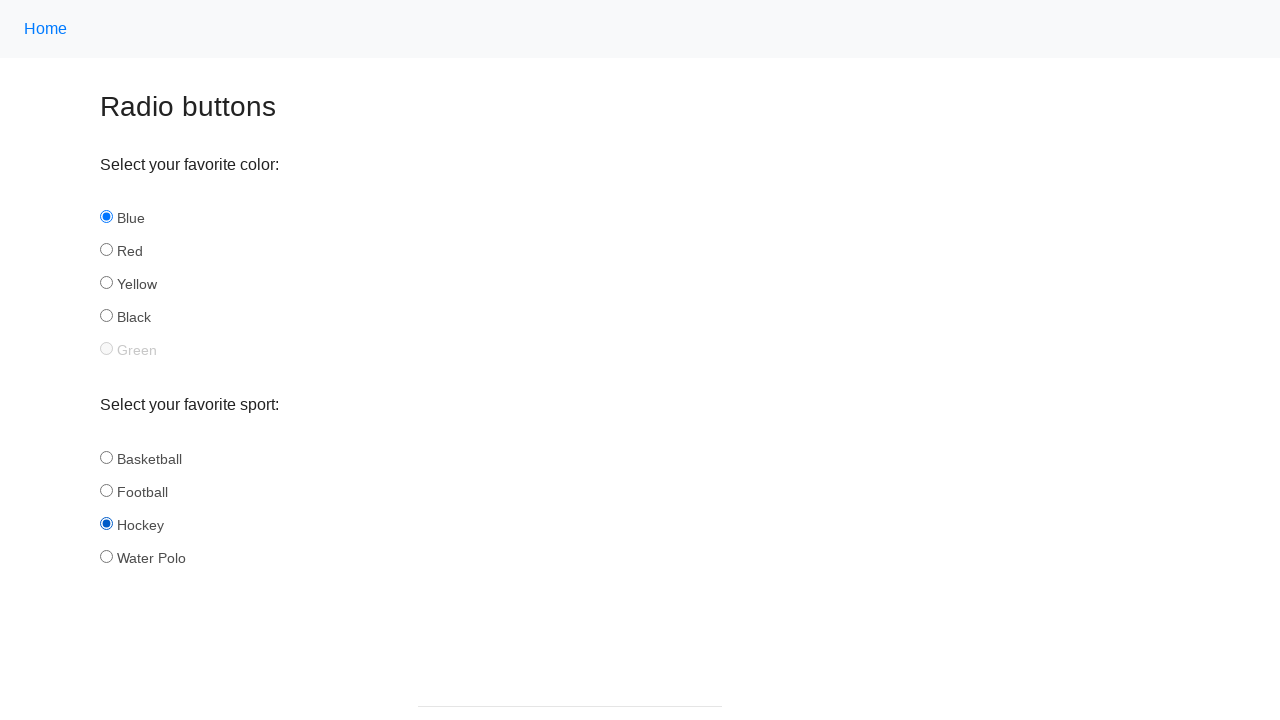

Verified hockey radio button is selected
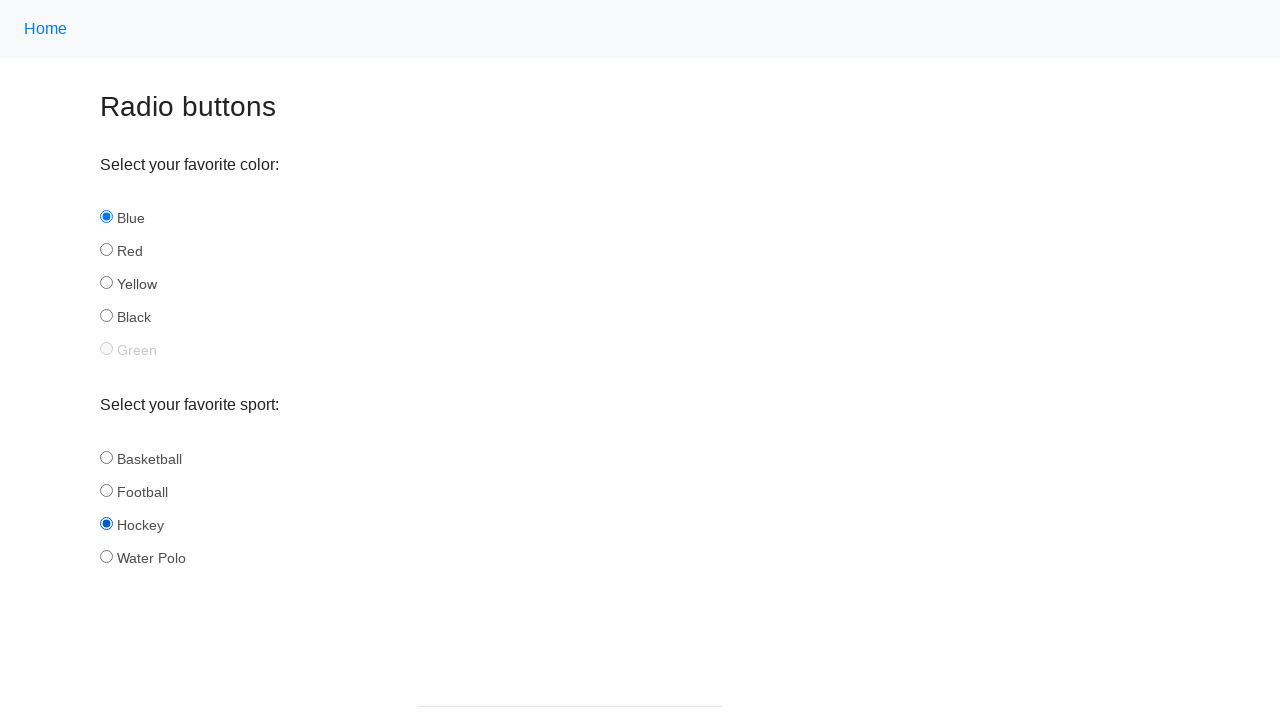

Clicked a sport radio button at (106, 556) on input[name='sport'] >> nth=3
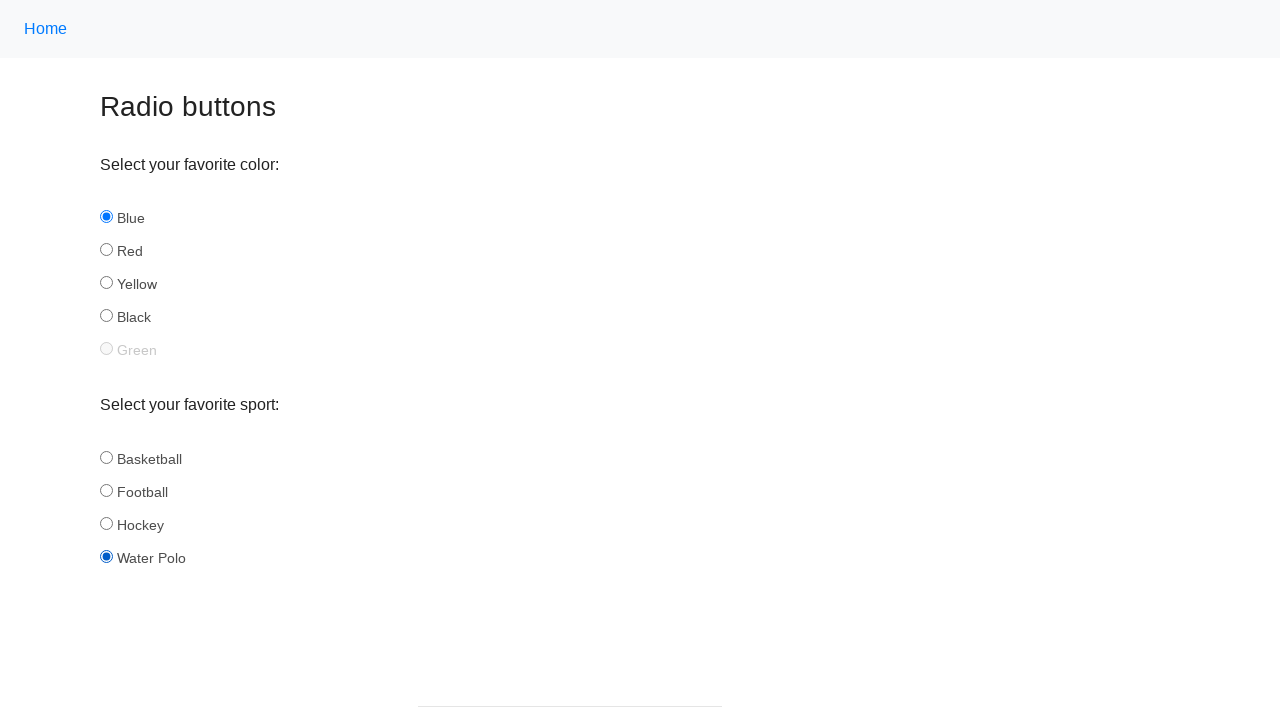

Retrieved id attribute: water_polo
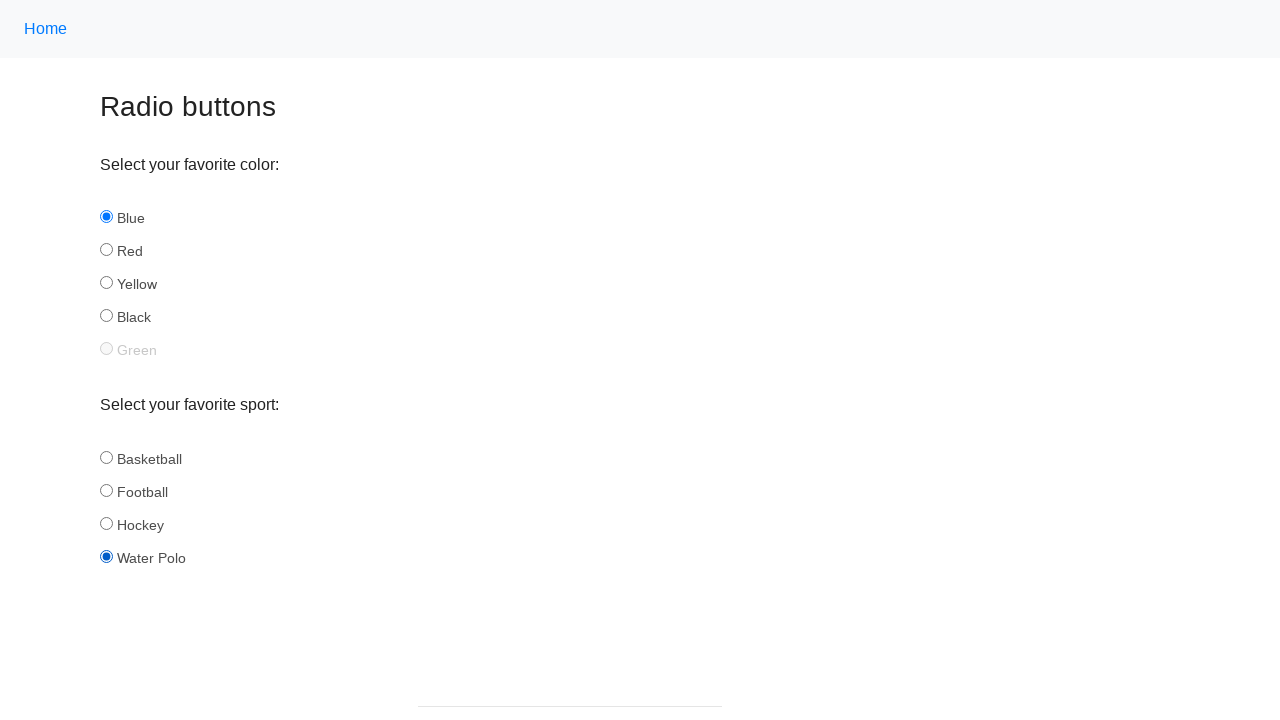

Verified water_polo radio button is selected
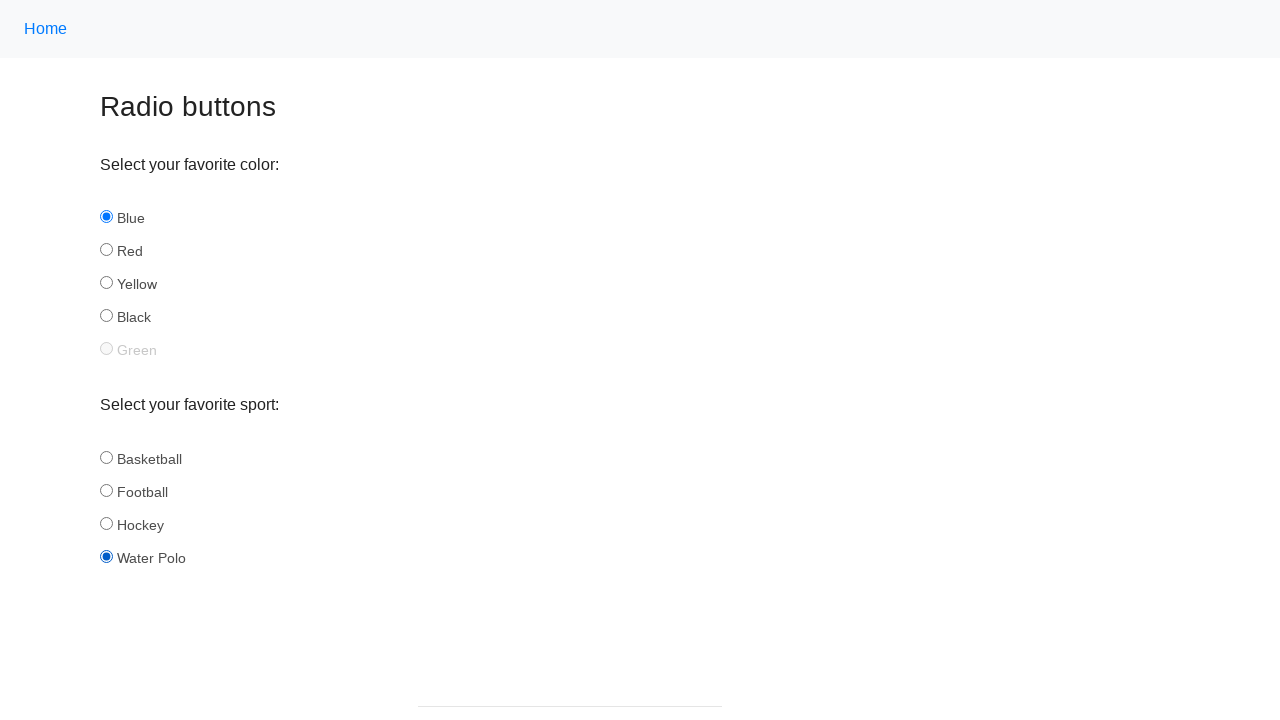

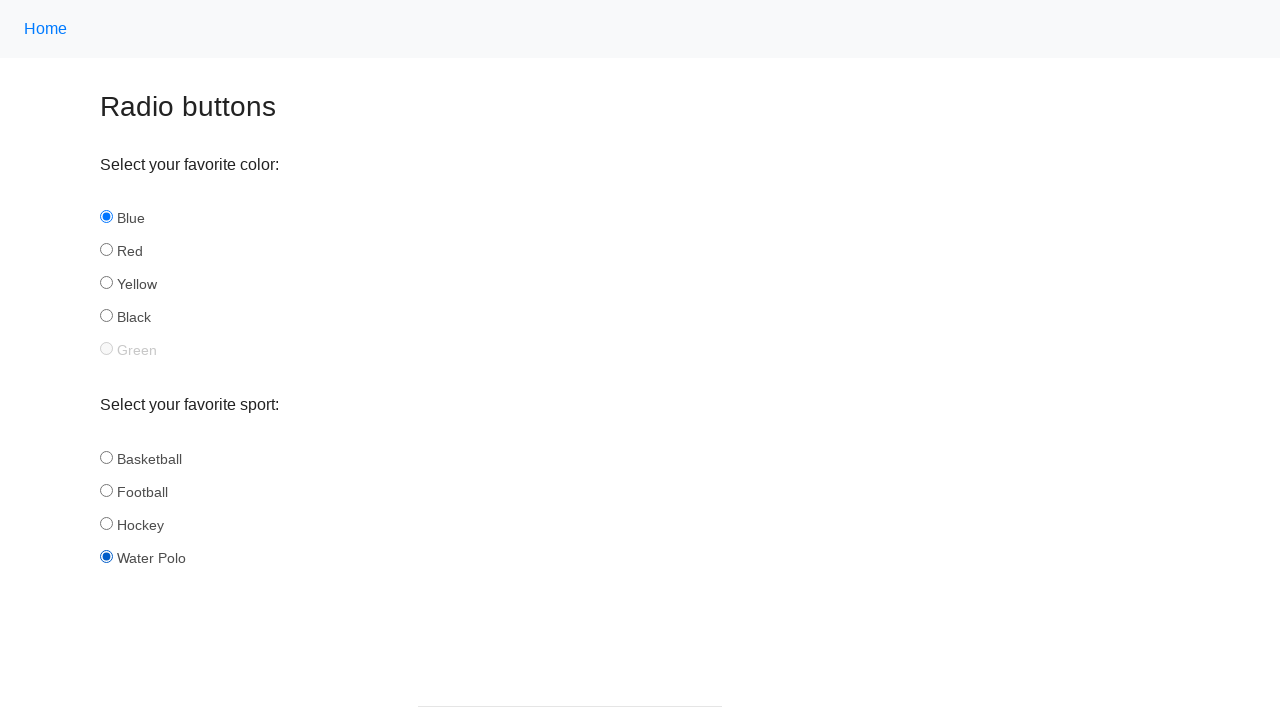